Verifies that the page title of the University of Latvia website is "Latvijas Universitāte"

Starting URL: https://www.lu.lv/

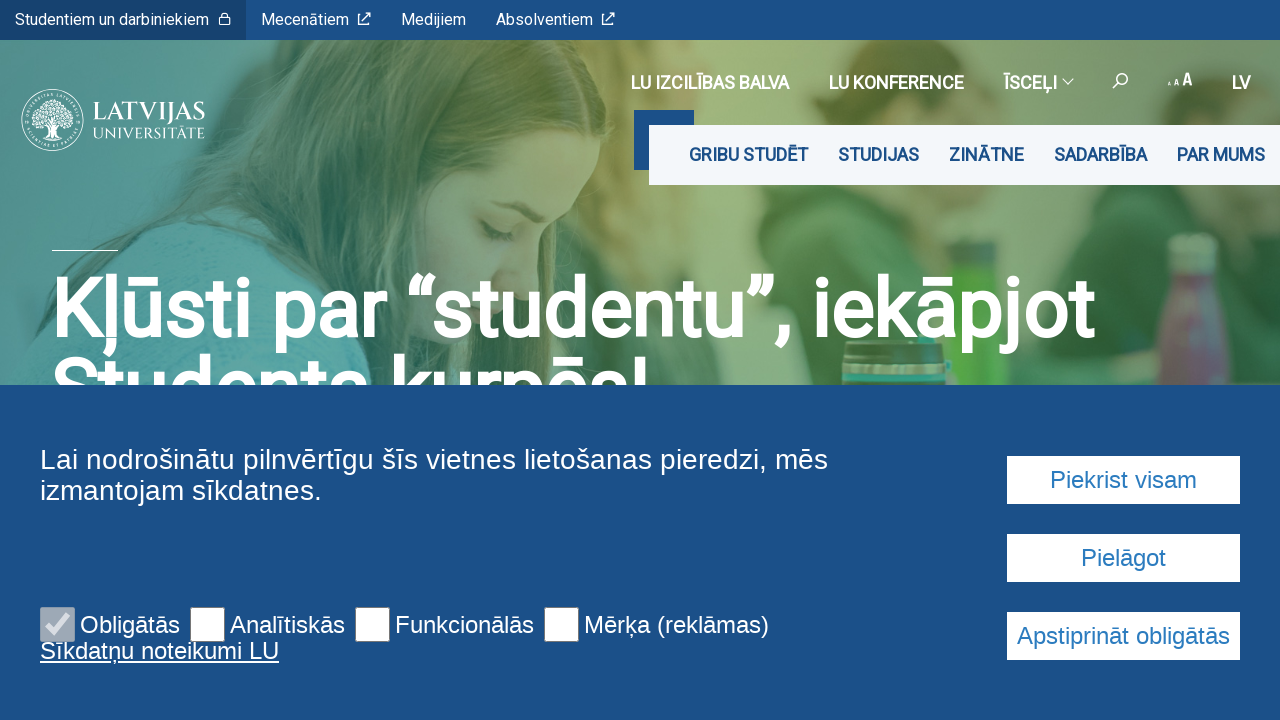

Navigated to University of Latvia website
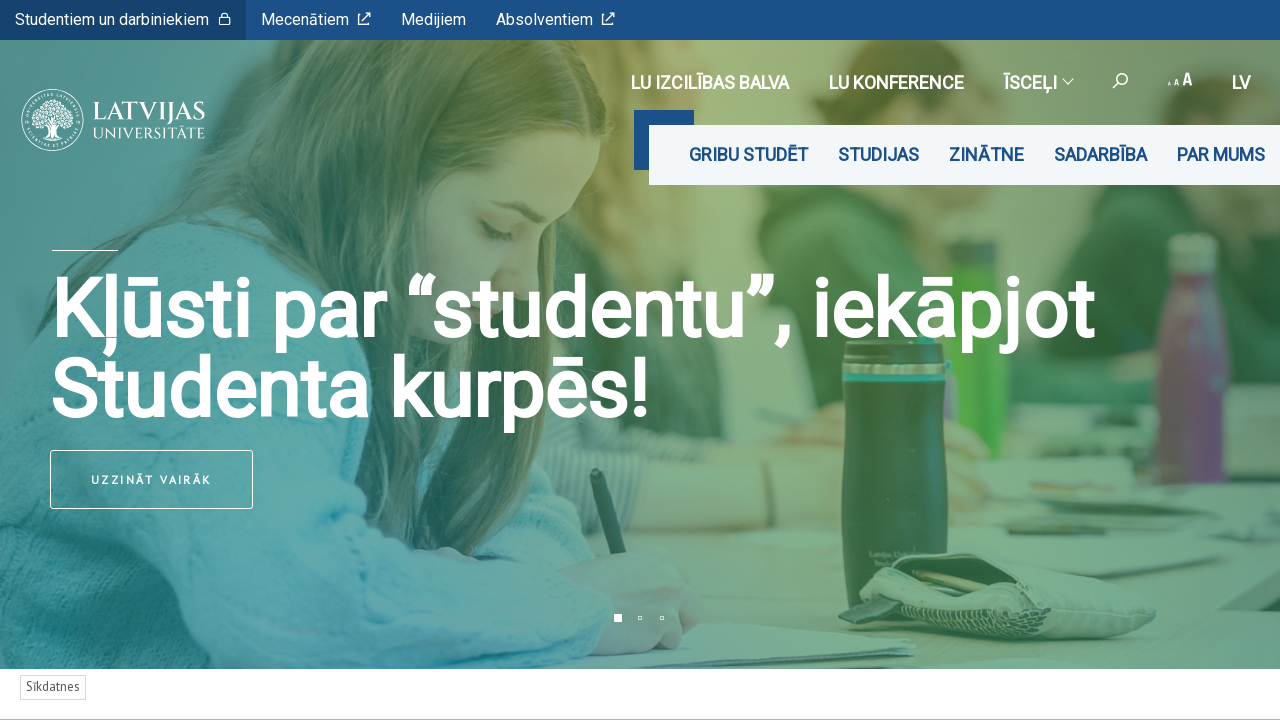

Retrieved page title
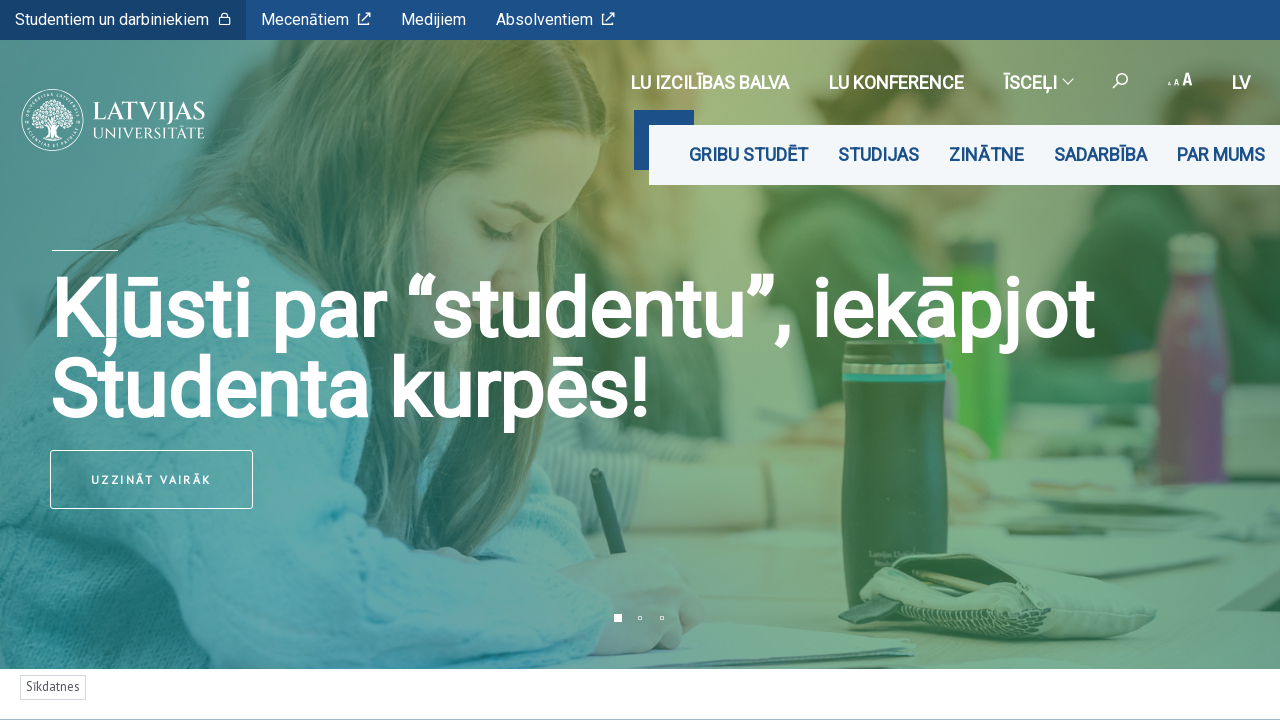

Verified page title is 'Latvijas Universitāte'
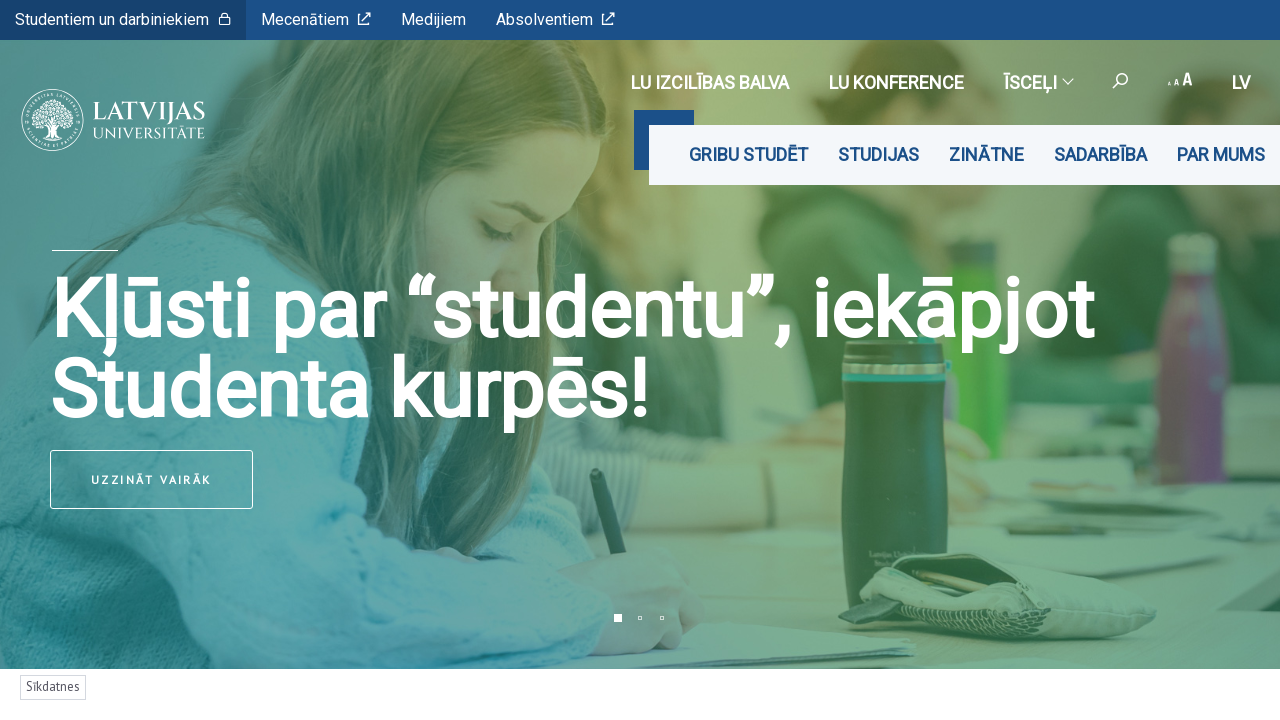

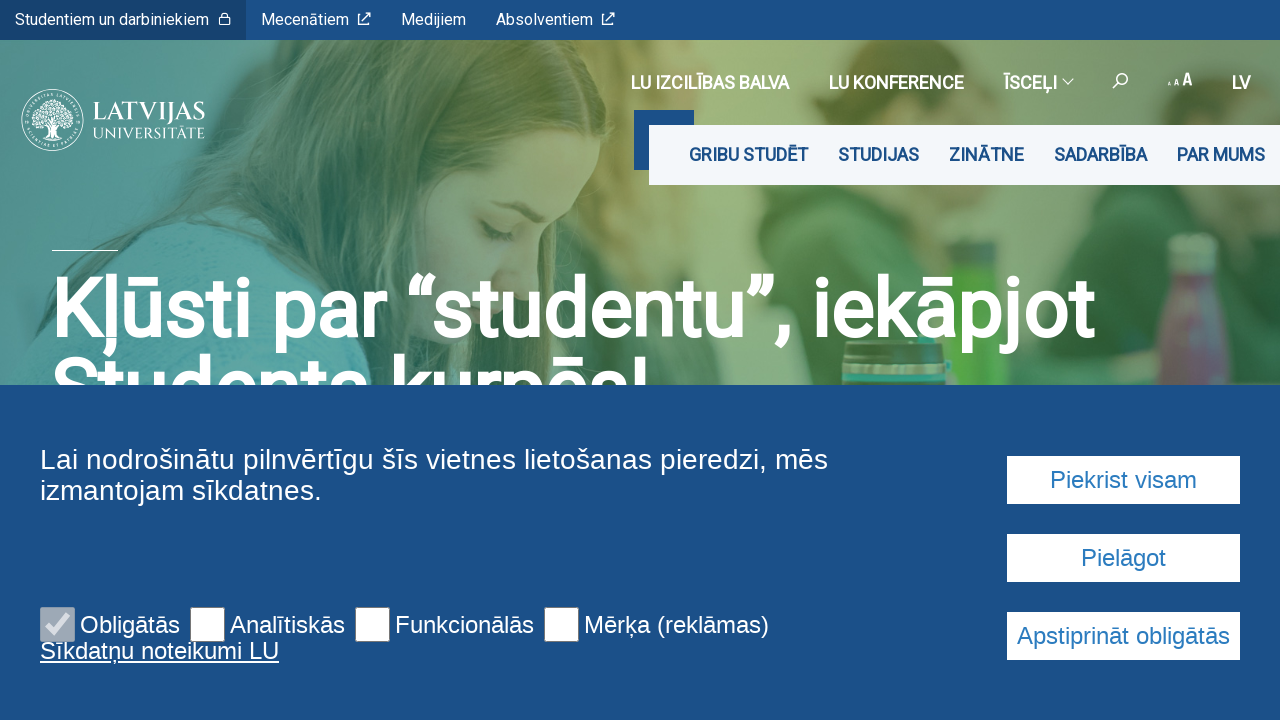